Fills out a practice form with various input types including text fields, radio buttons, date picker, checkboxes, and file upload

Starting URL: https://demoqa.com/automation-practice-form

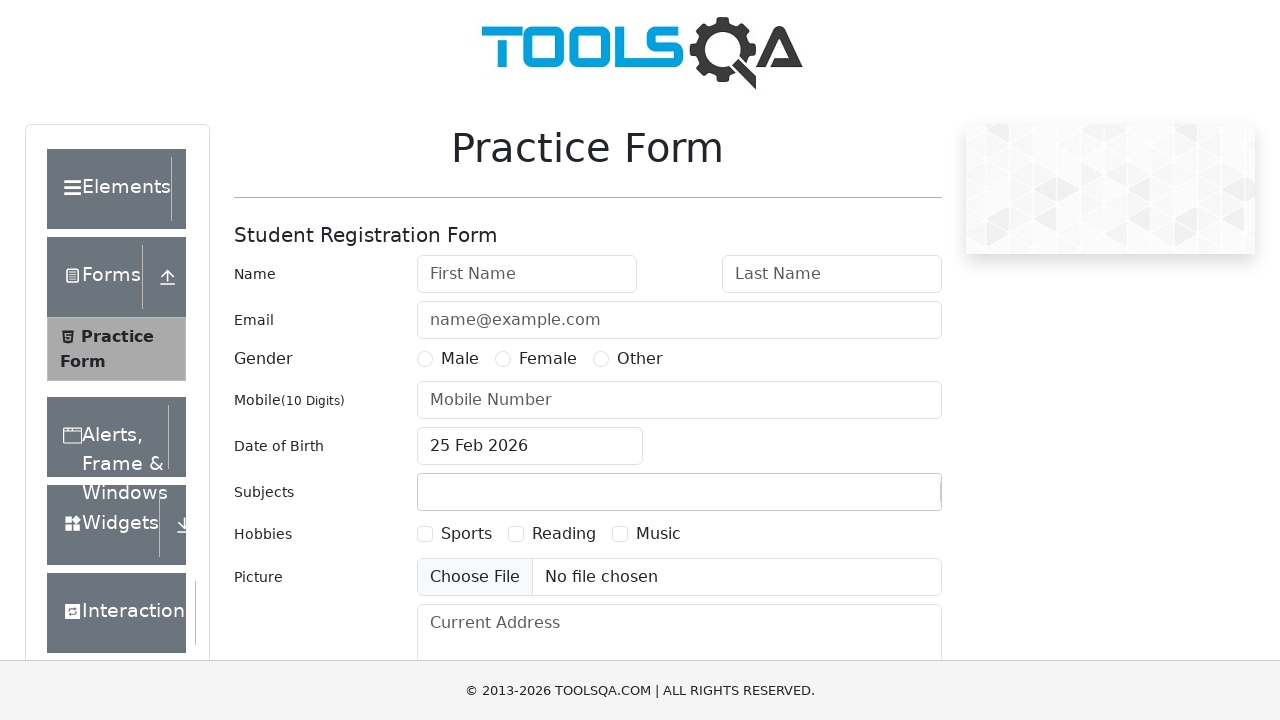

Filled first name field with 'Gowri' on input#firstName
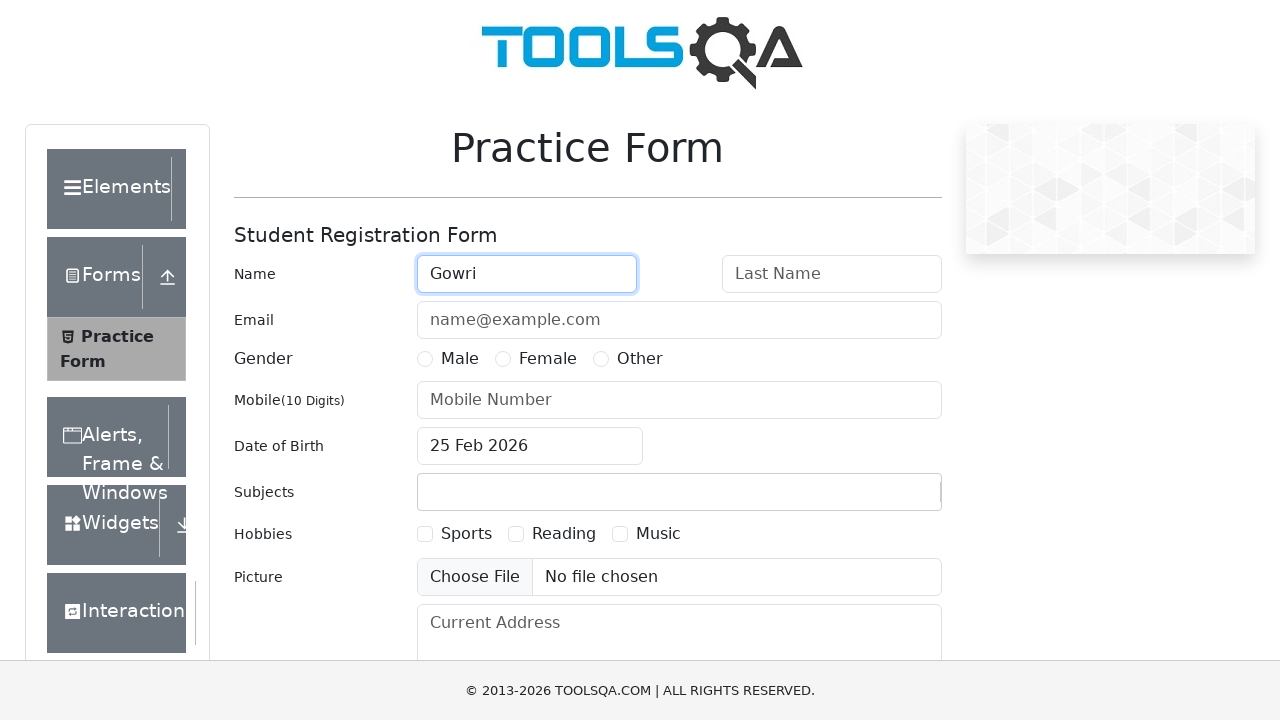

Filled last name field with 'Venkatesan' on input#lastName
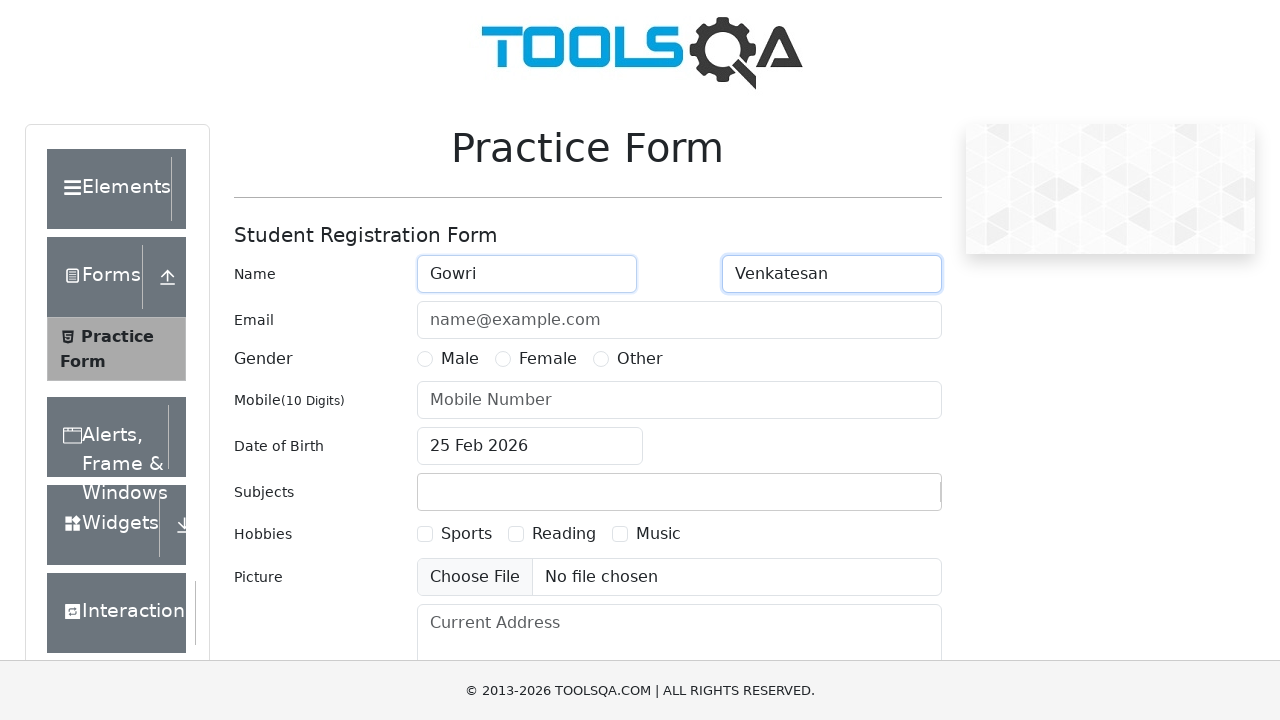

Filled email field with 'testuser@gmail.com' on input#userEmail
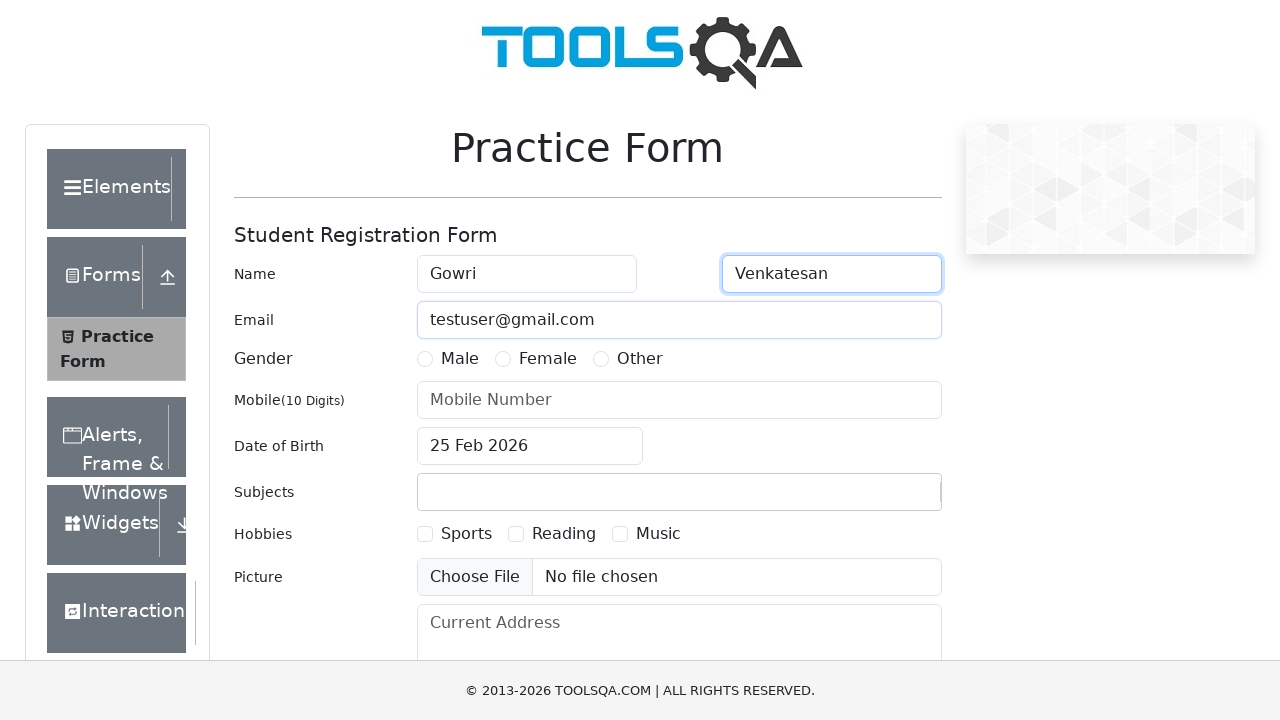

Selected 'Male' radio button for gender at (425, 359) on input[name='gender'][value='Male']
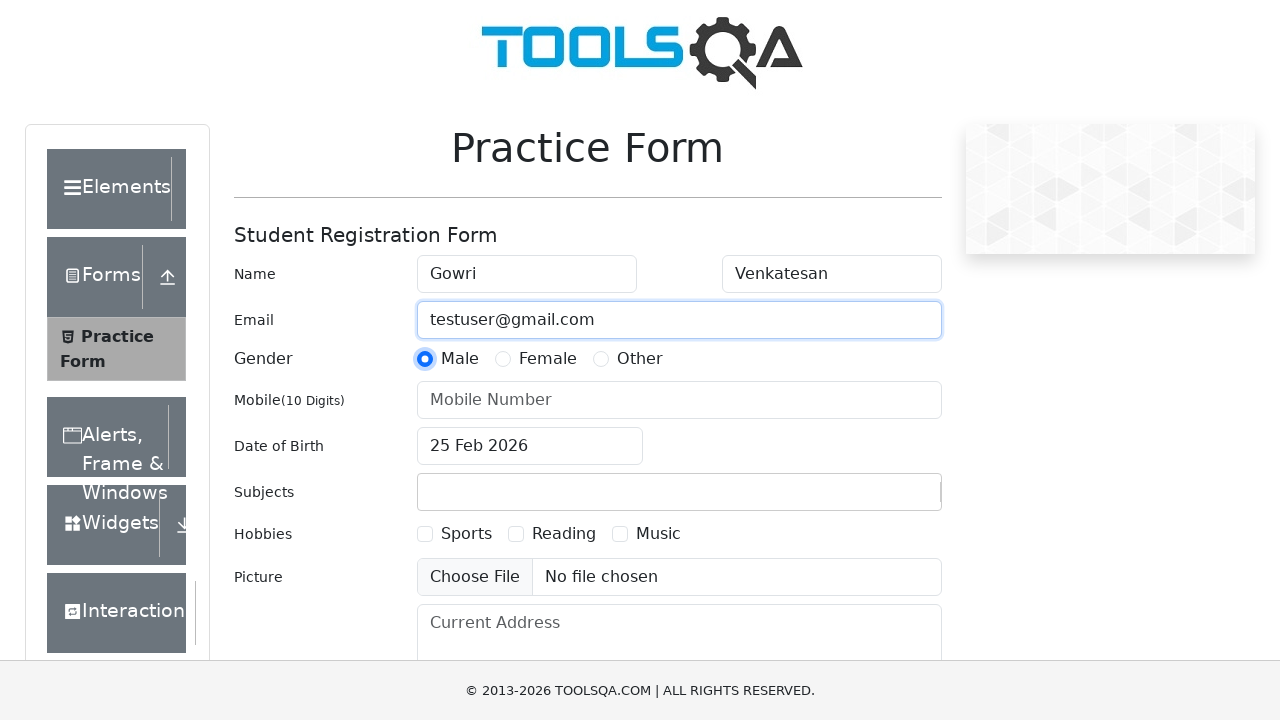

Filled phone number field with '9678948349' on input#userNumber
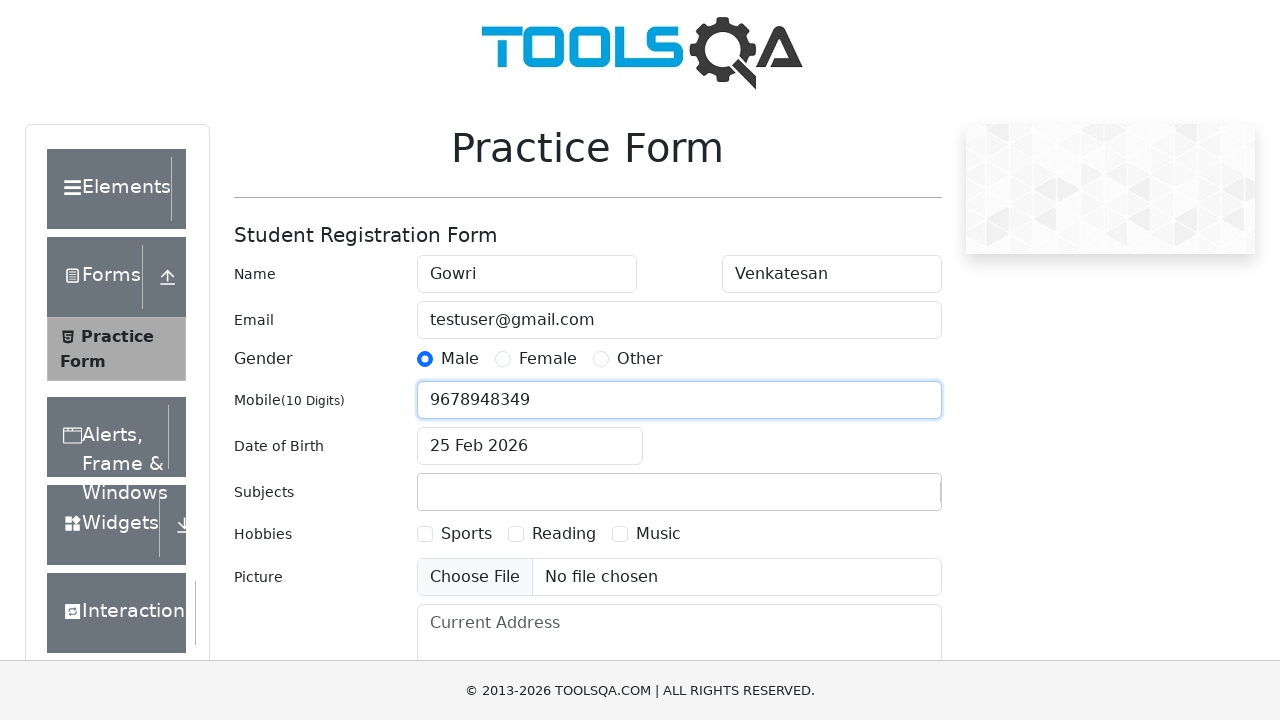

Opened date picker for date of birth at (530, 446) on input#dateOfBirthInput
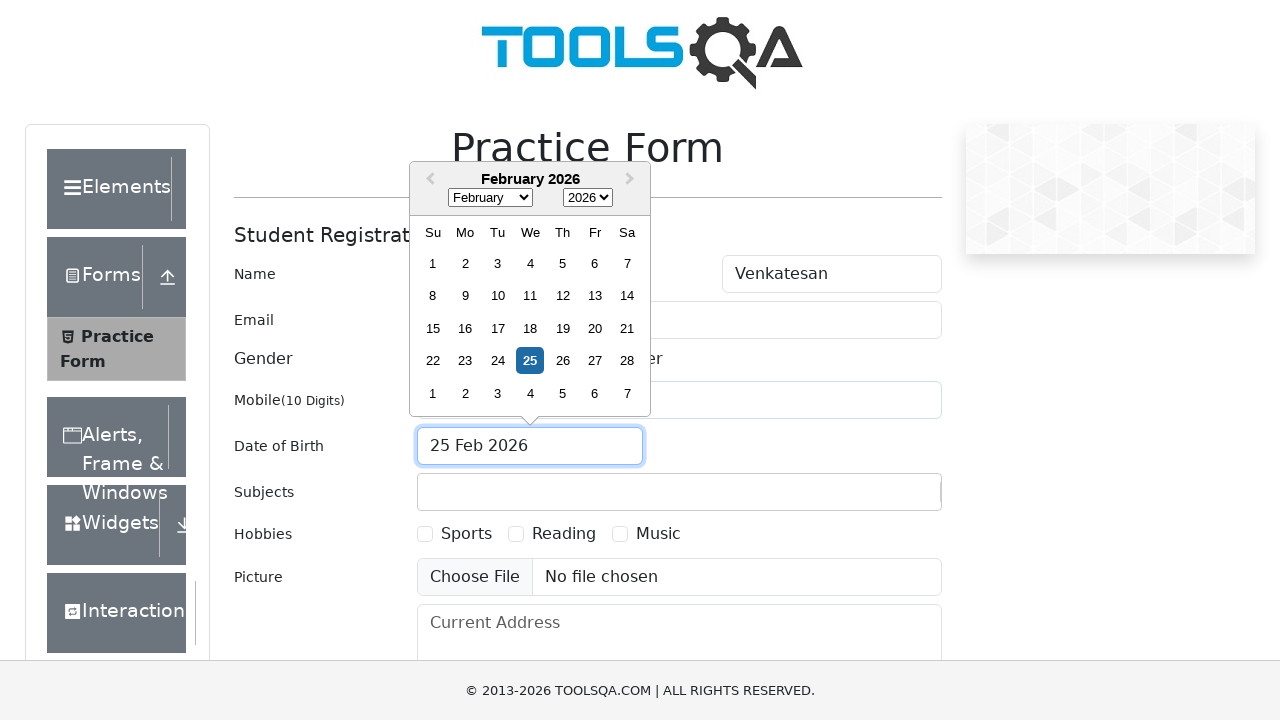

Selected March (month 2) from date picker on select.react-datepicker__month-select
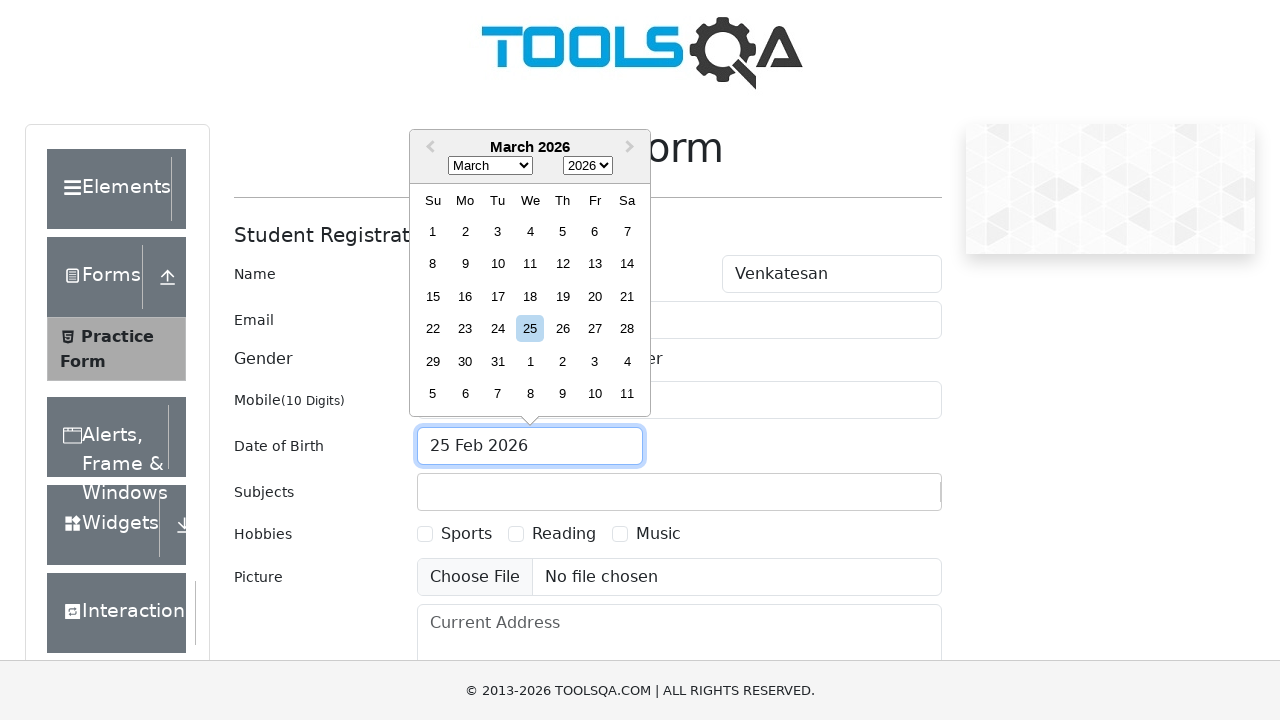

Selected 1992 from year dropdown on select.react-datepicker__year-select
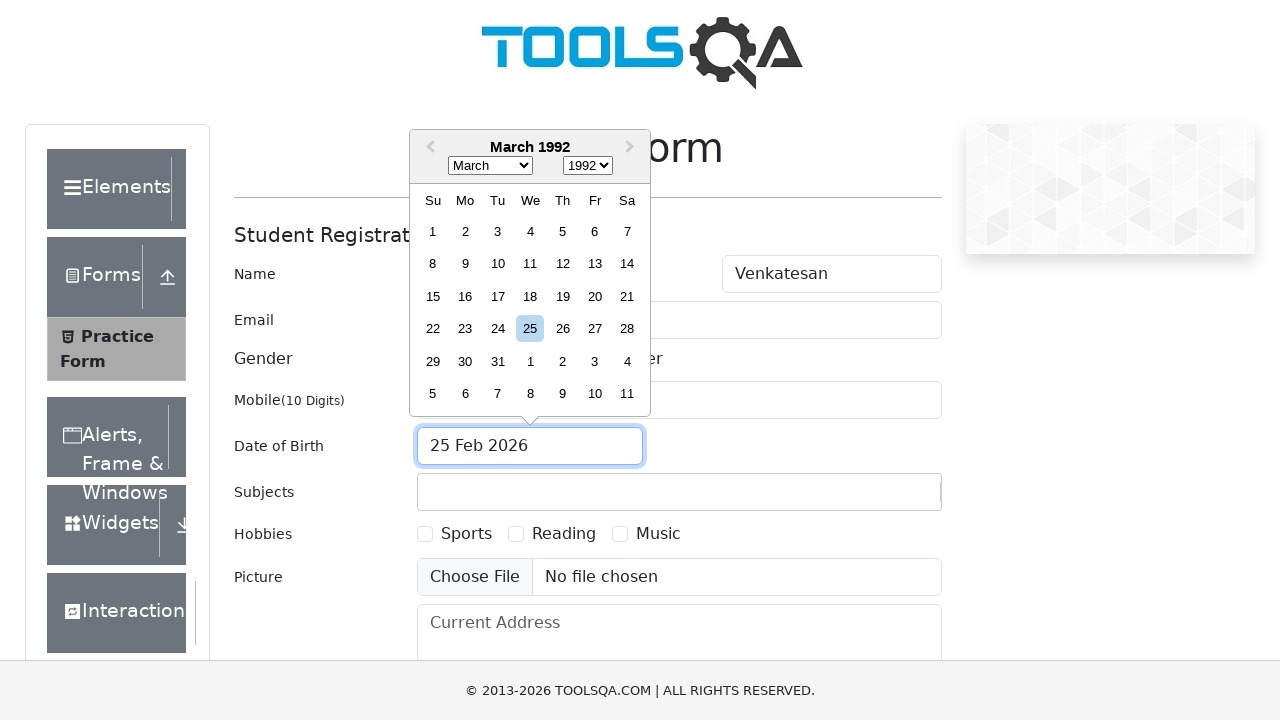

Selected day 14 from date picker at (627, 264) on div.react-datepicker__day--014:not(.react-datepicker__day--outside-month)
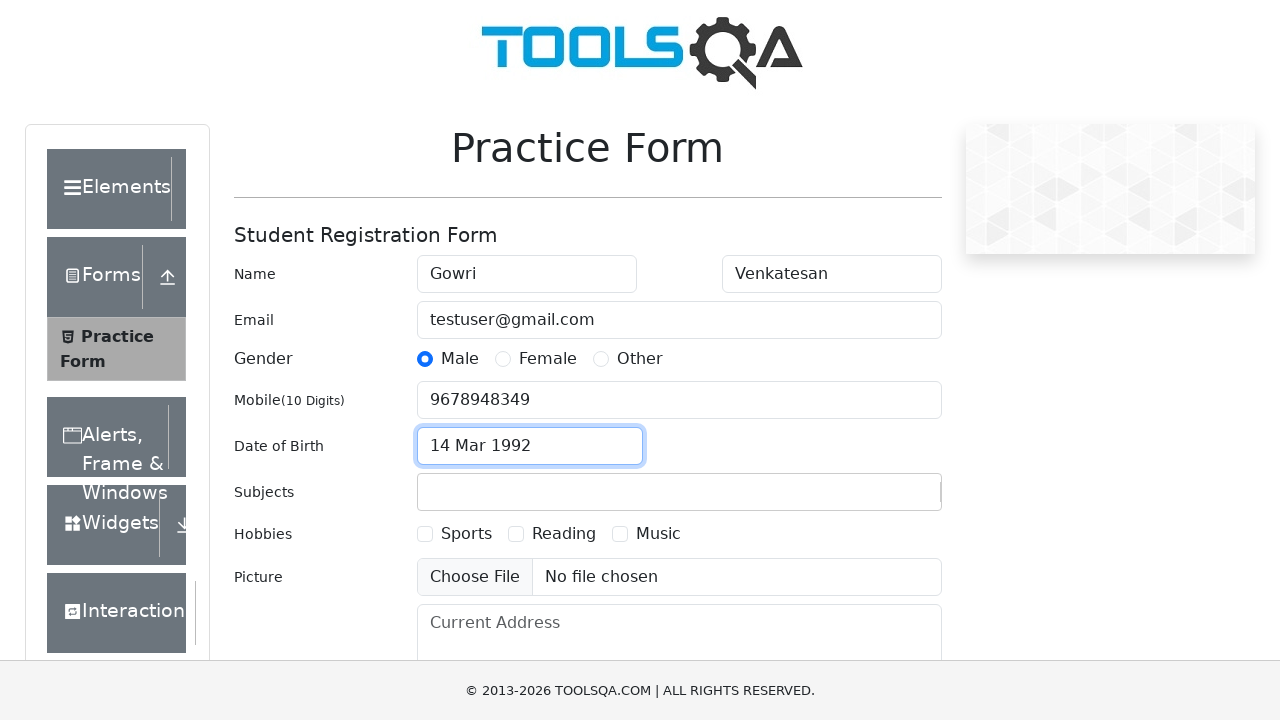

Filled subject field with 'TEST' on input#subjectsInput
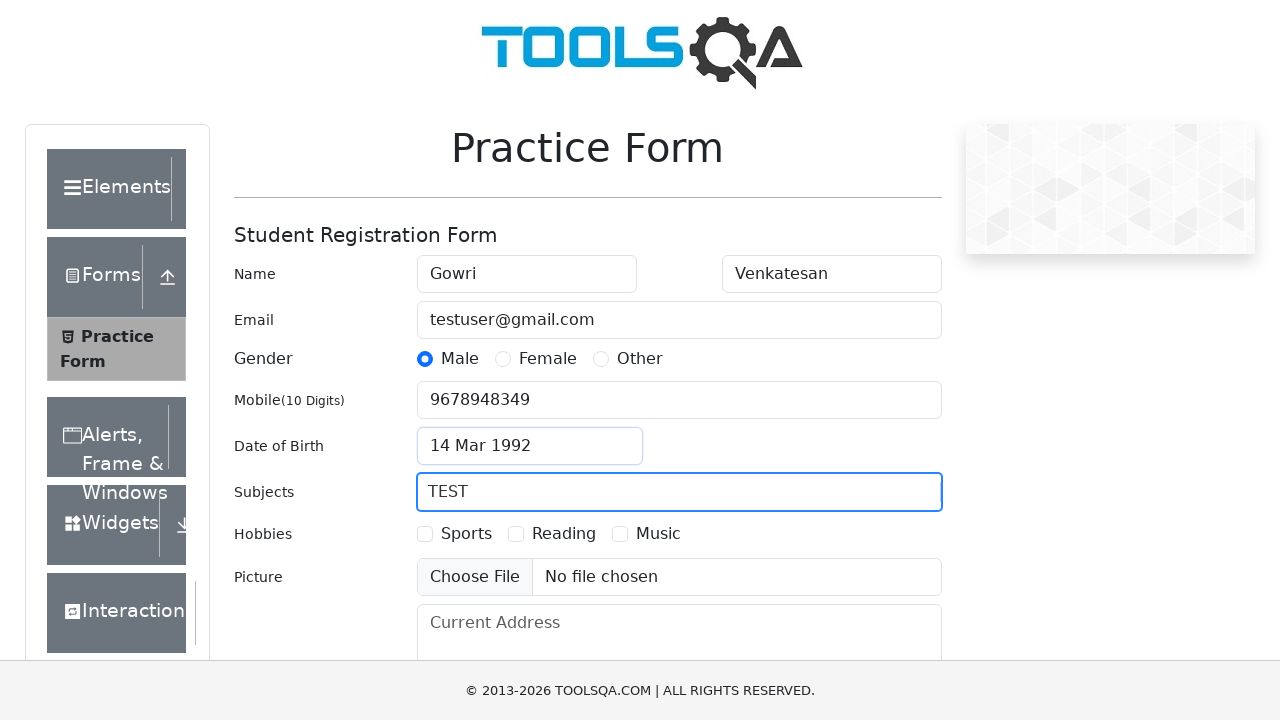

Checked Sports hobby checkbox at (466, 534) on label[for='hobbies-checkbox-1']
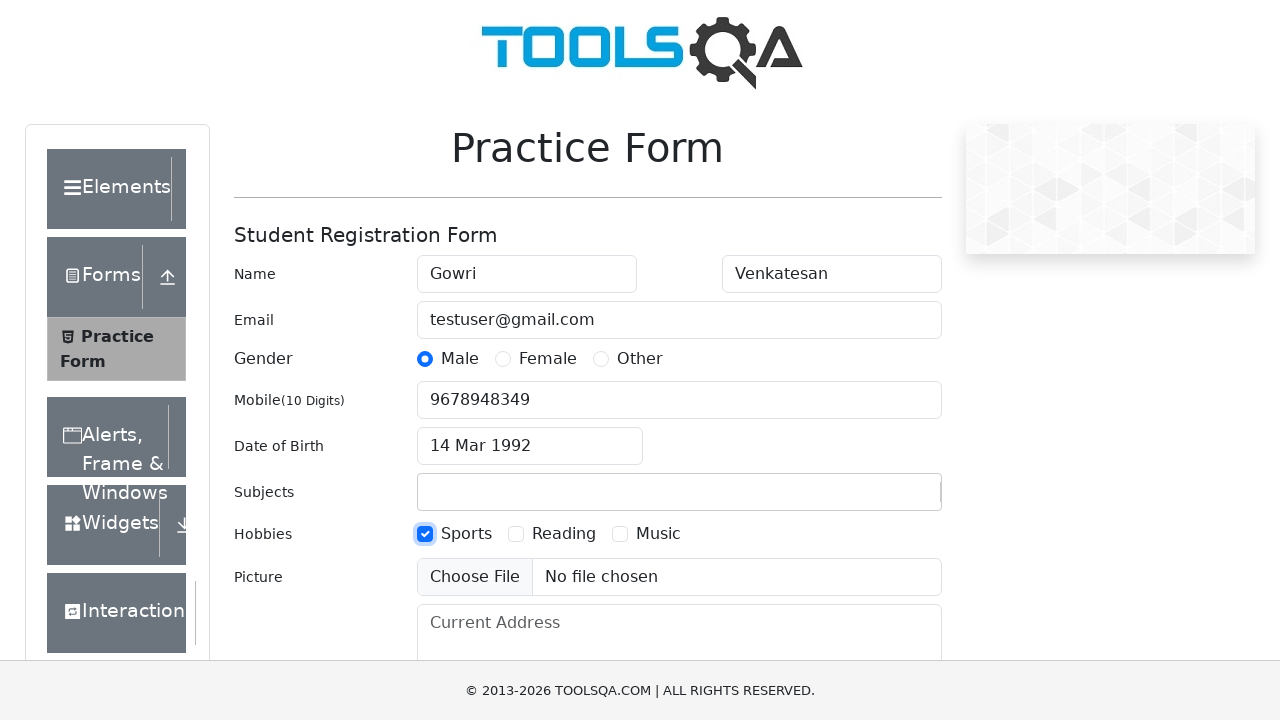

Filled current address with '23, QWE ST' on textarea#currentAddress
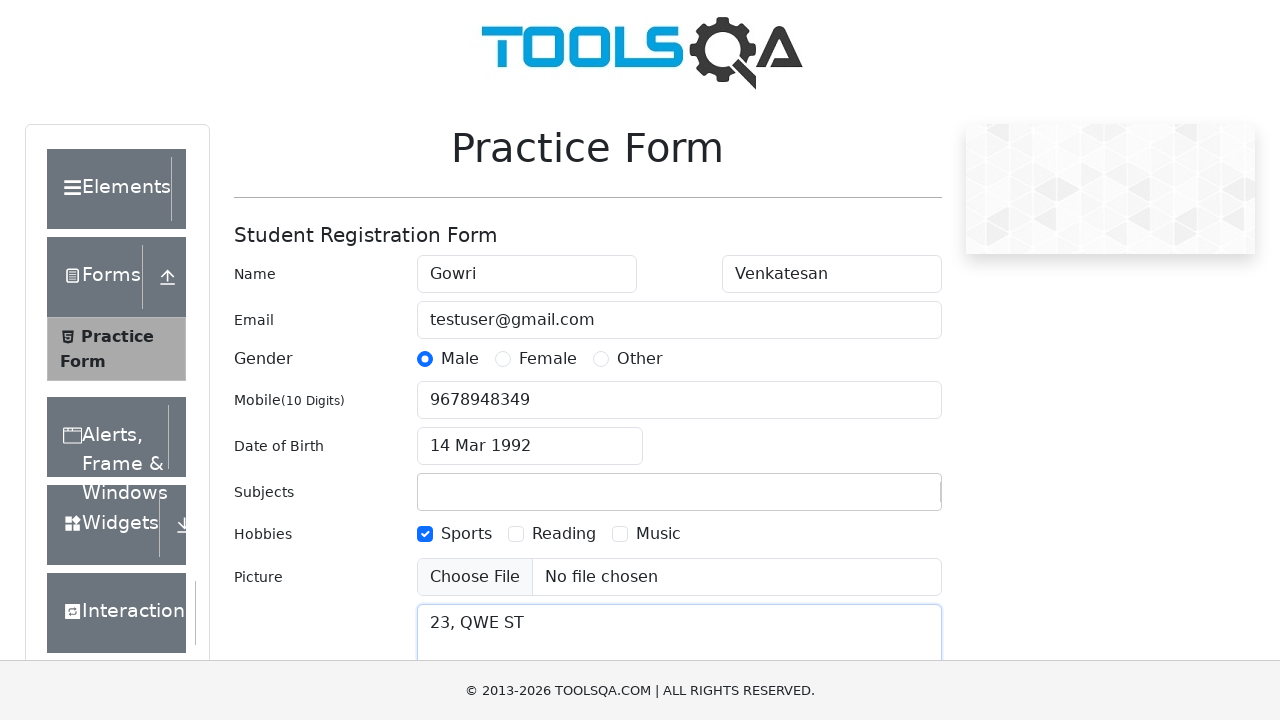

Scrolled down 300 pixels to view state/city dropdowns
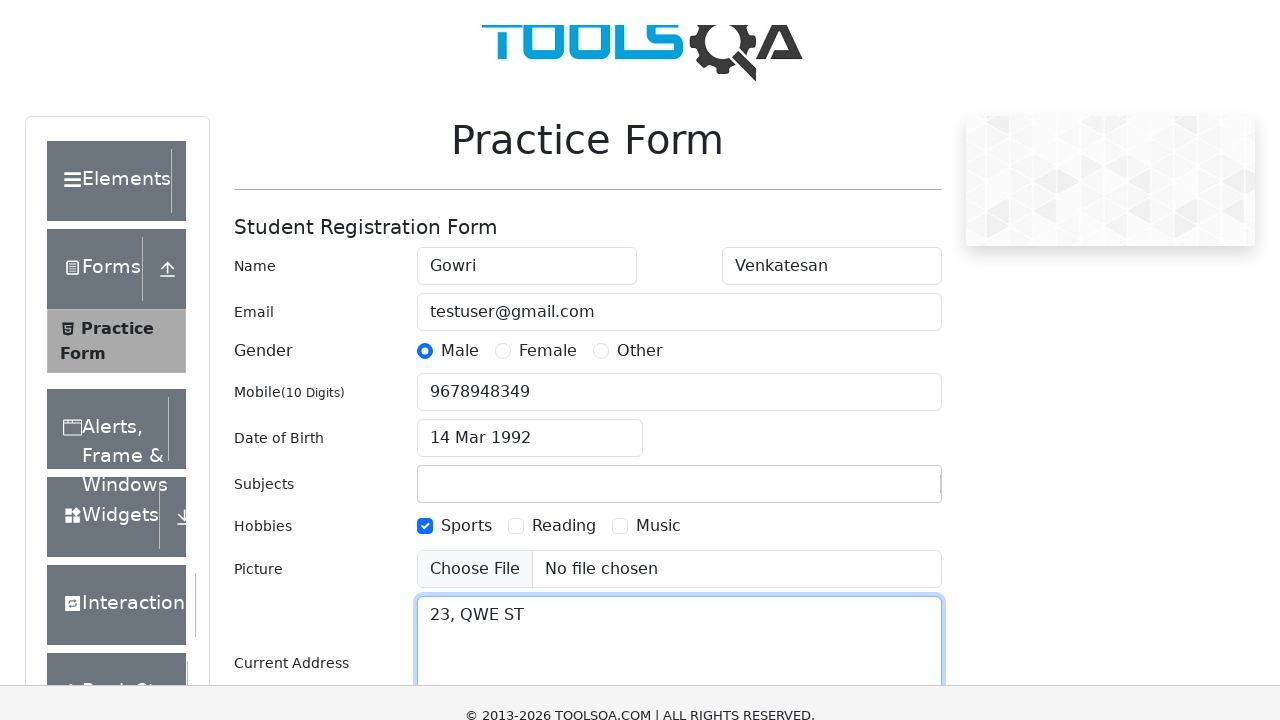

Clicked state dropdown to open it at (527, 465) on div#state
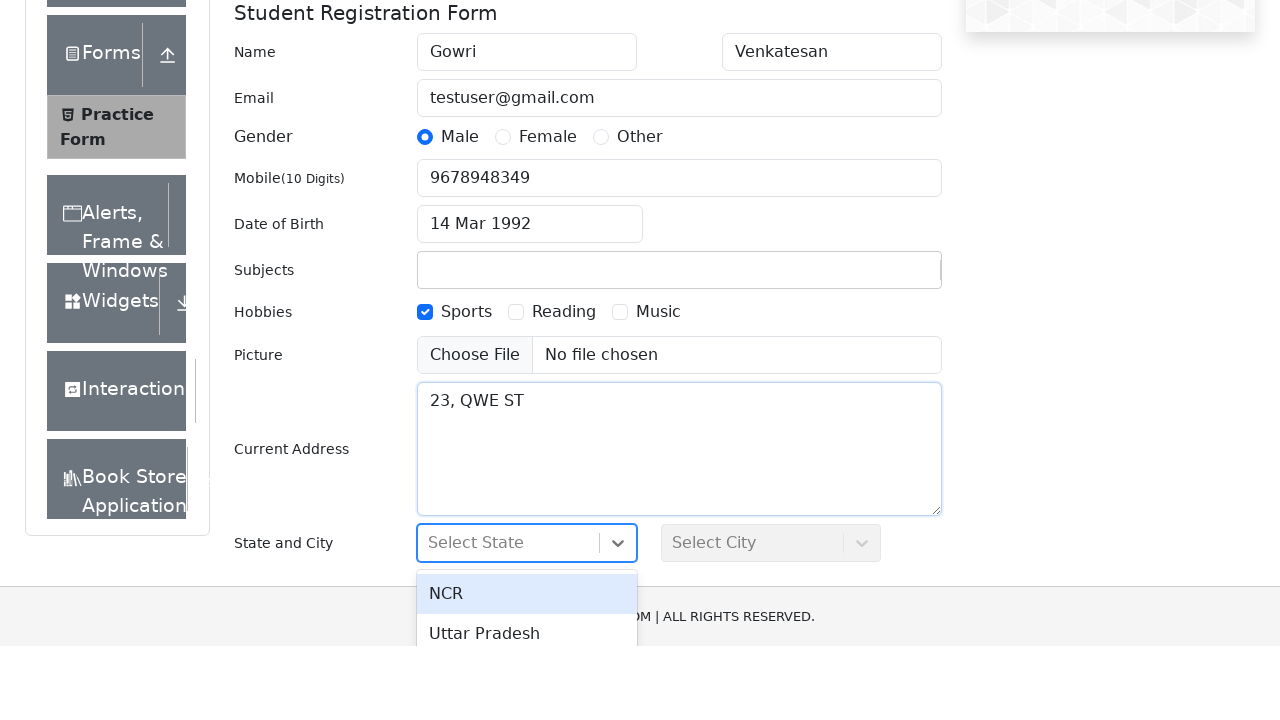

Selected 'NCR' from state dropdown at (527, 488) on div:text('NCR')
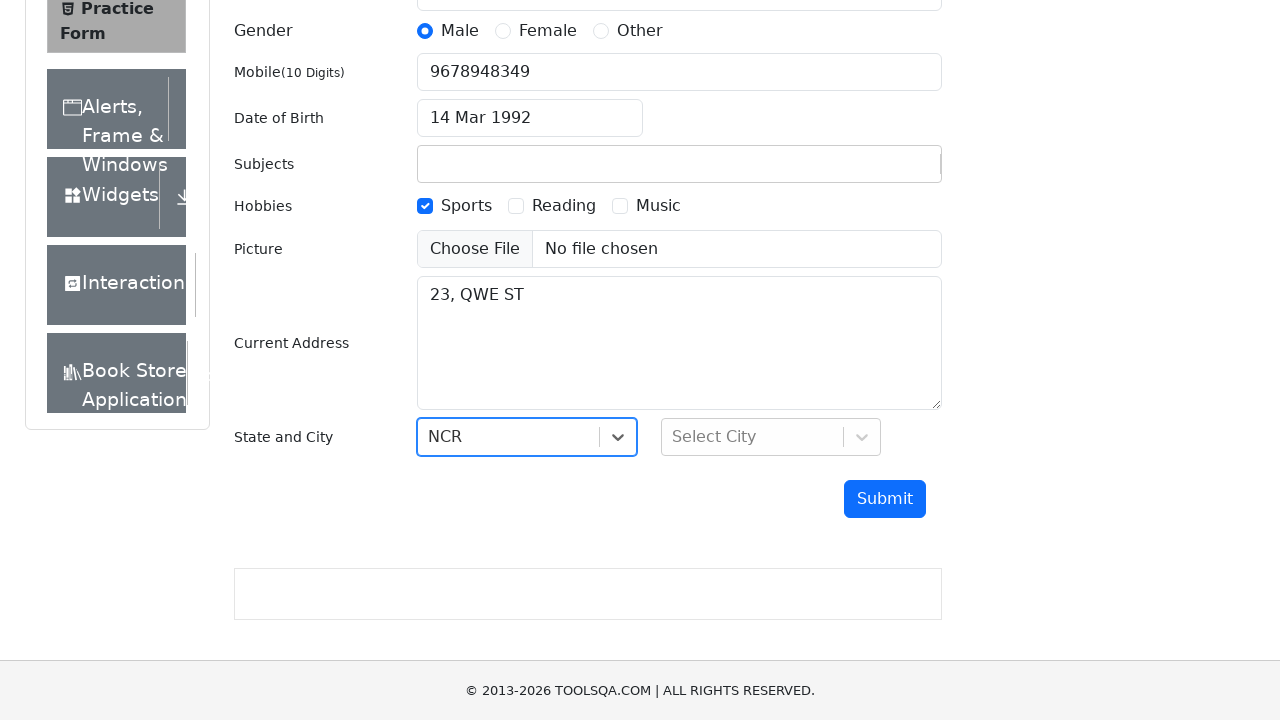

Clicked city dropdown to open it at (771, 437) on div#city
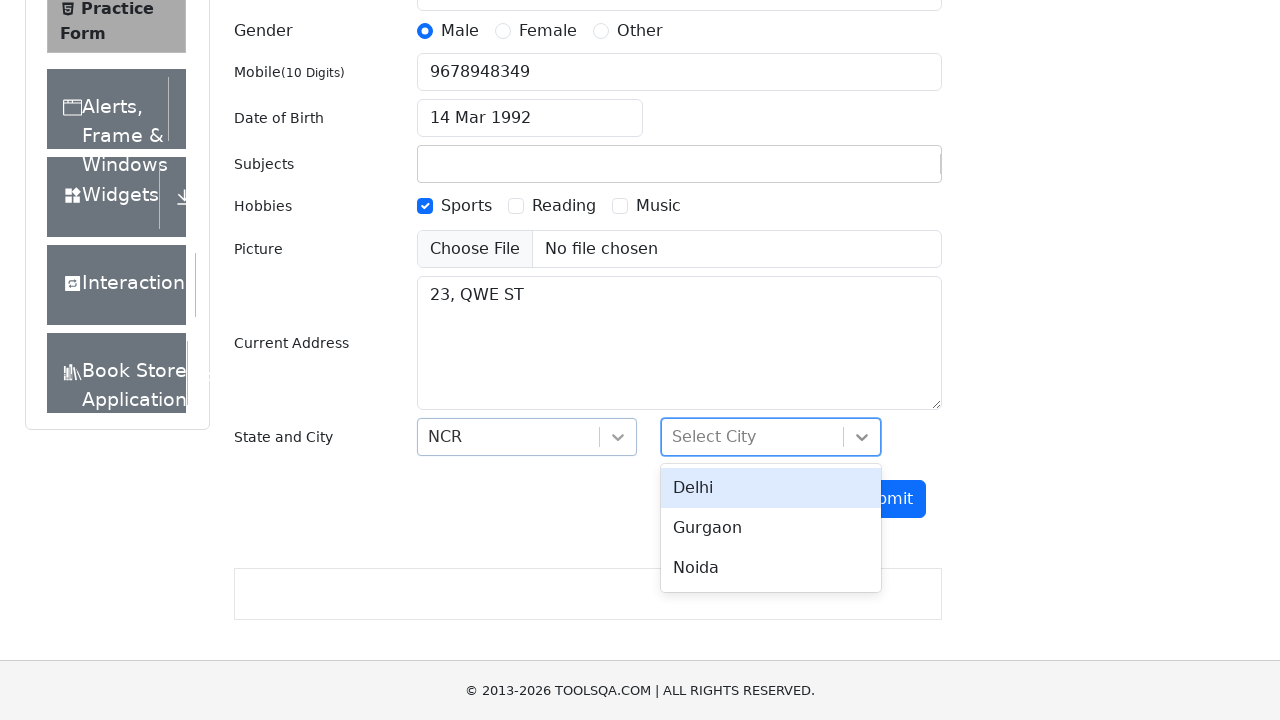

Selected 'Delhi' from city dropdown at (771, 488) on div:text('Delhi')
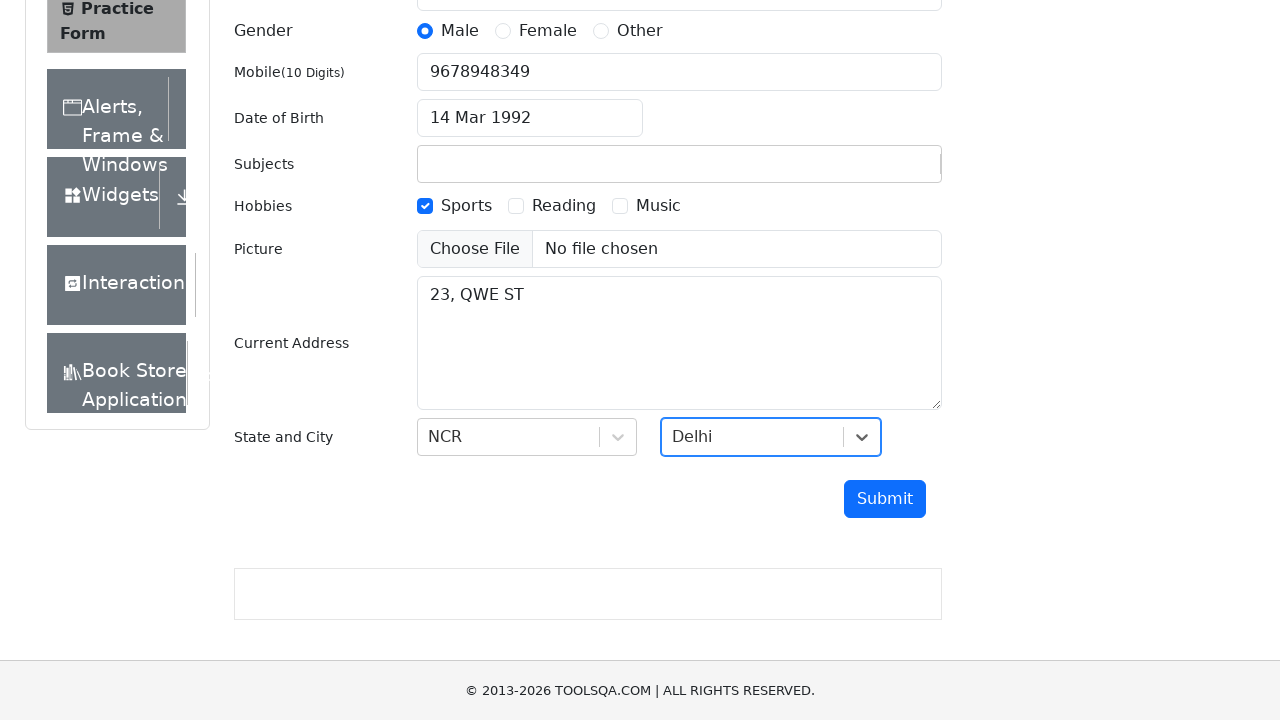

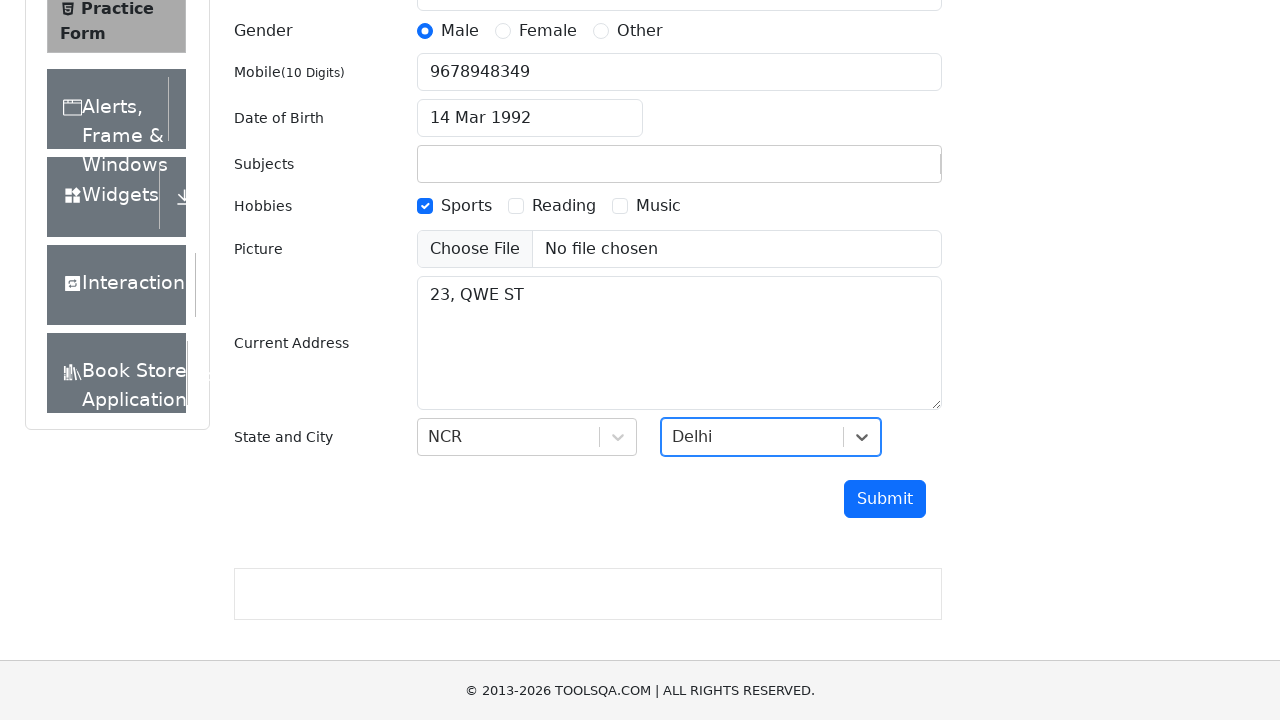